Tests marking all items as completed using the toggle all checkbox

Starting URL: https://demo.playwright.dev/todomvc

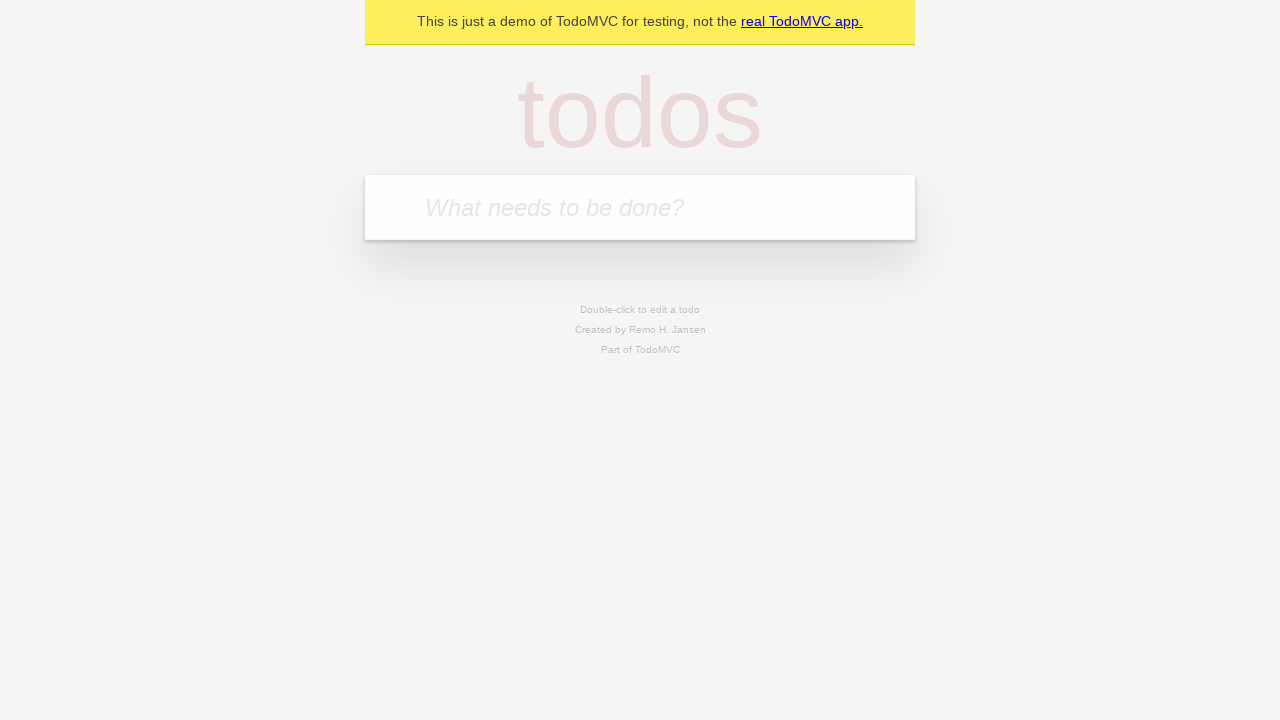

Filled todo input with 'buy some cheese' on internal:attr=[placeholder="What needs to be done?"i]
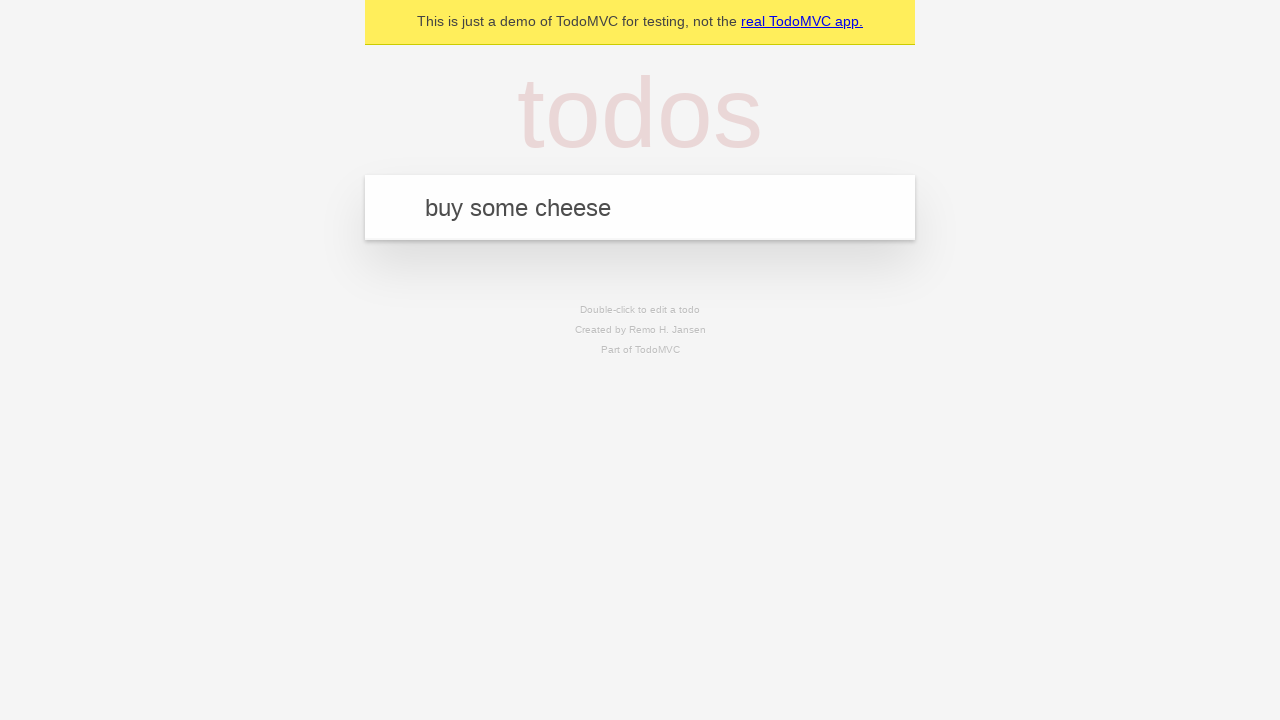

Pressed Enter to add 'buy some cheese' to the todo list on internal:attr=[placeholder="What needs to be done?"i]
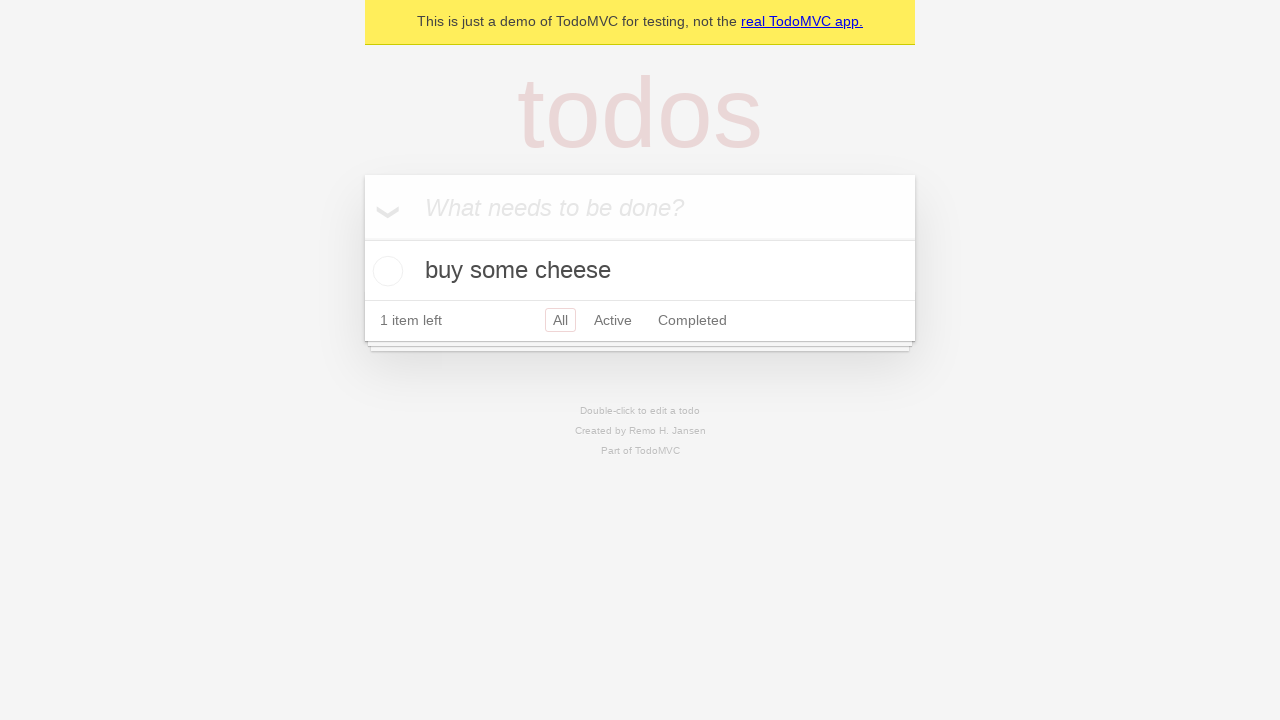

Filled todo input with 'feed the cat' on internal:attr=[placeholder="What needs to be done?"i]
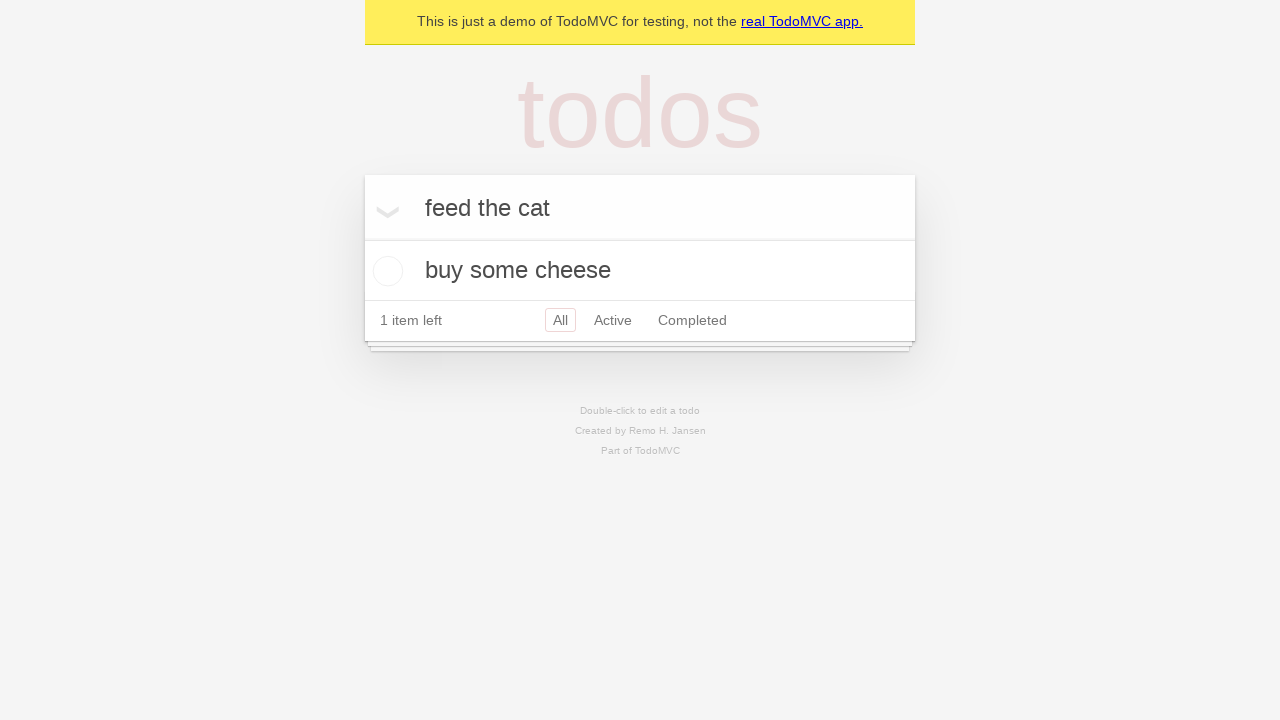

Pressed Enter to add 'feed the cat' to the todo list on internal:attr=[placeholder="What needs to be done?"i]
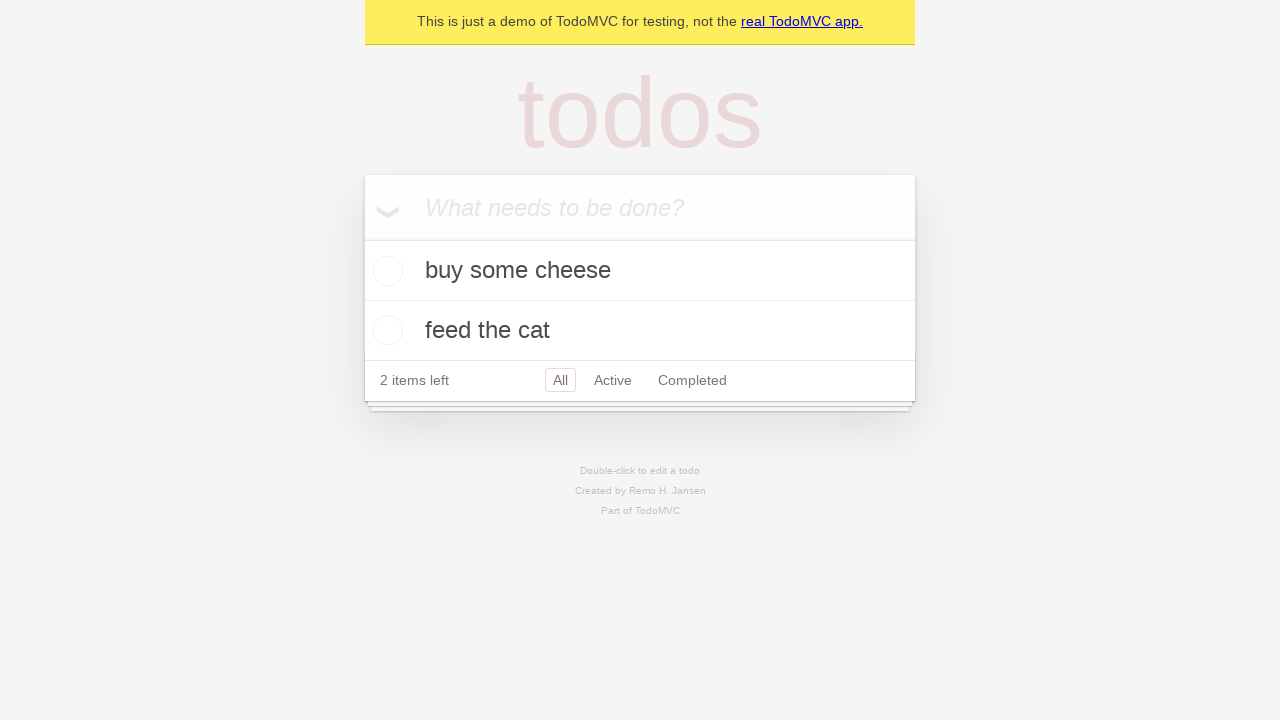

Filled todo input with 'book a doctors appointment' on internal:attr=[placeholder="What needs to be done?"i]
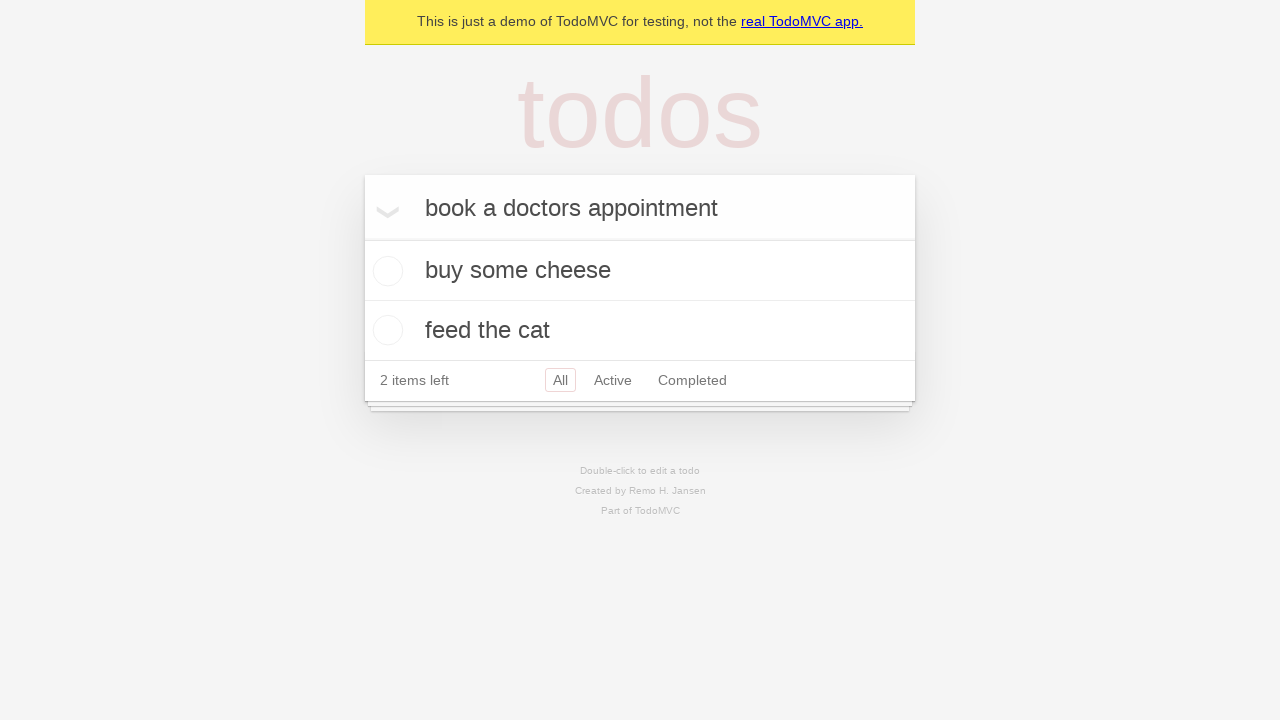

Pressed Enter to add 'book a doctors appointment' to the todo list on internal:attr=[placeholder="What needs to be done?"i]
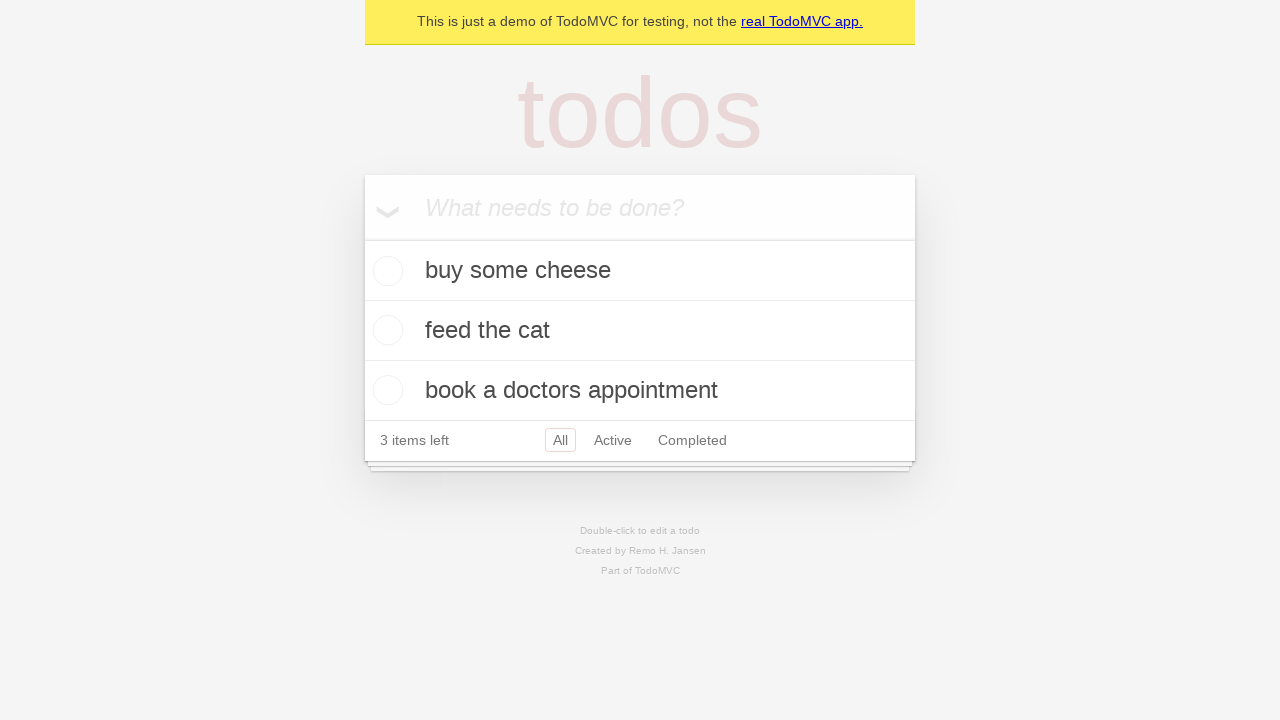

Checked the 'Mark all as complete' checkbox at (362, 238) on internal:label="Mark all as complete"i
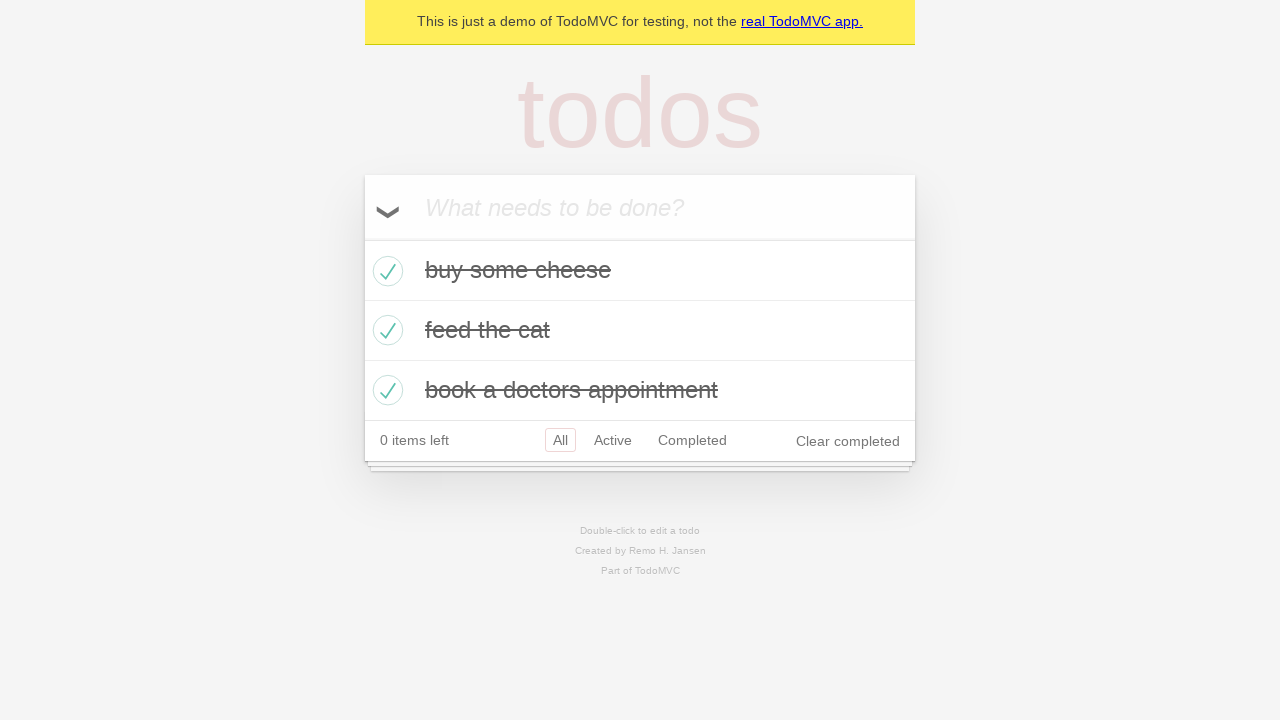

Verified that all todo items are marked as completed
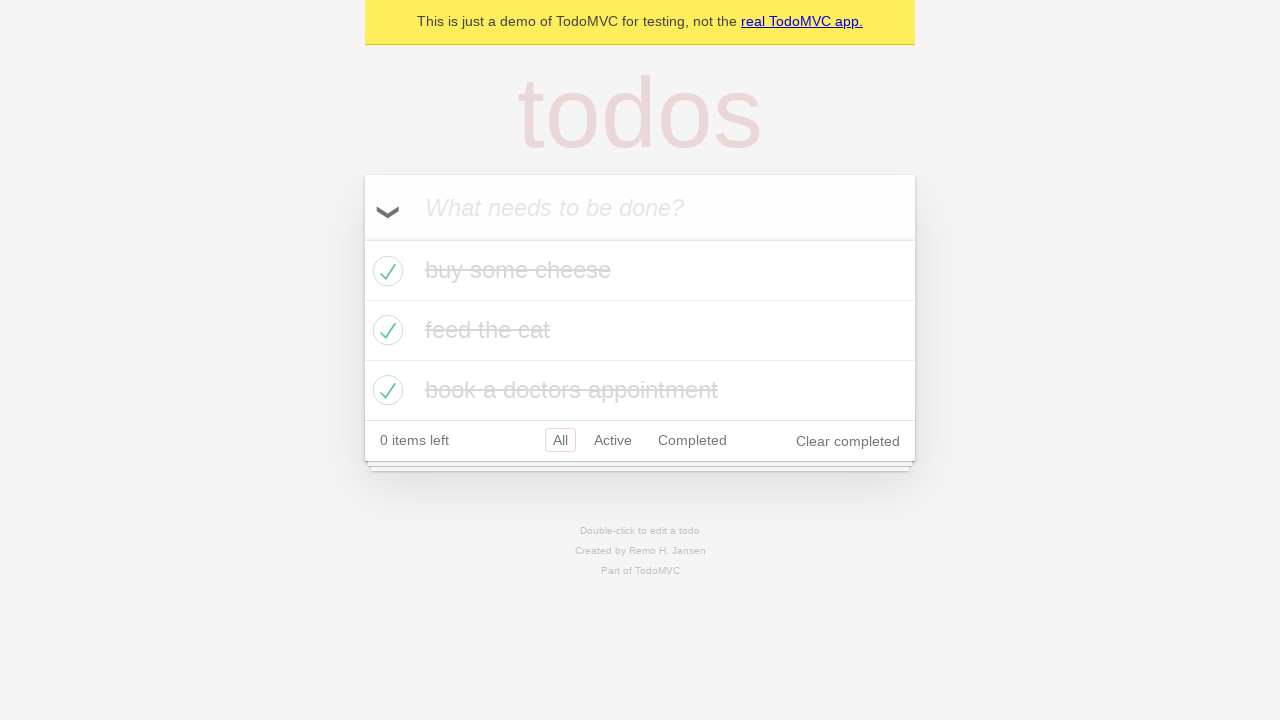

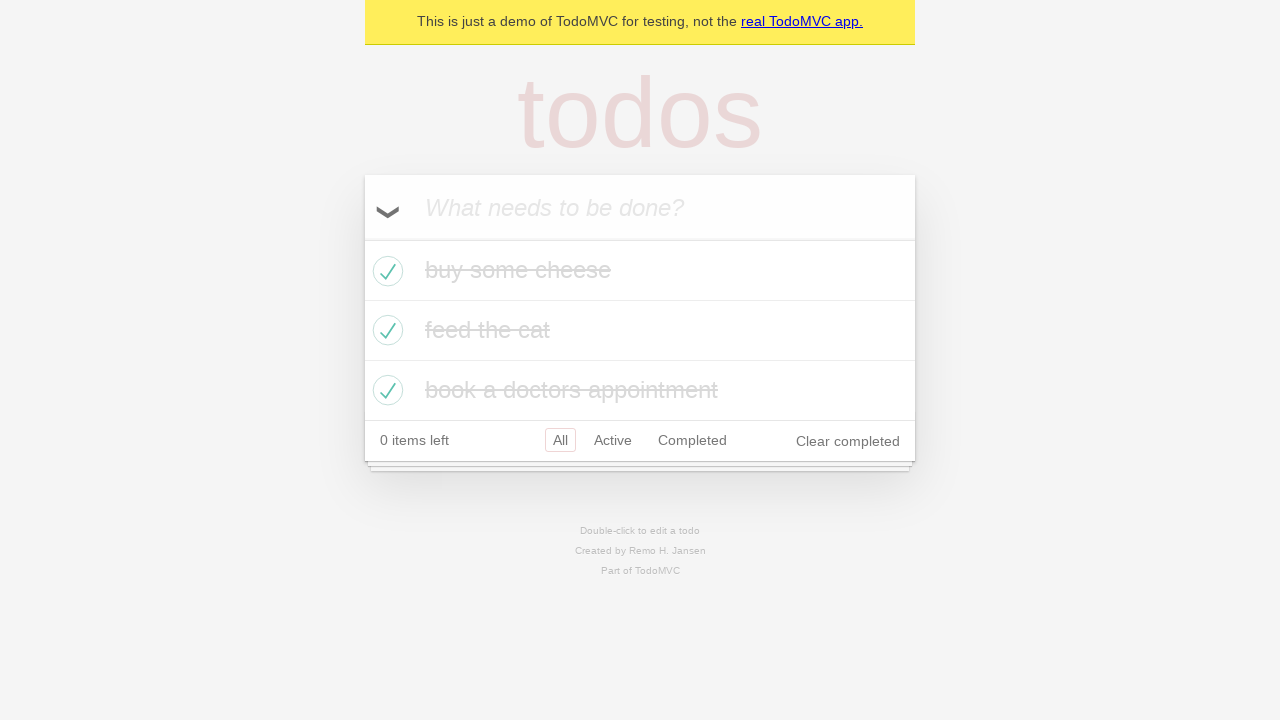